Navigates to OrangeHRM contact sales page and selects a country from the dropdown menu

Starting URL: https://www.orangehrm.com/contact-sales/

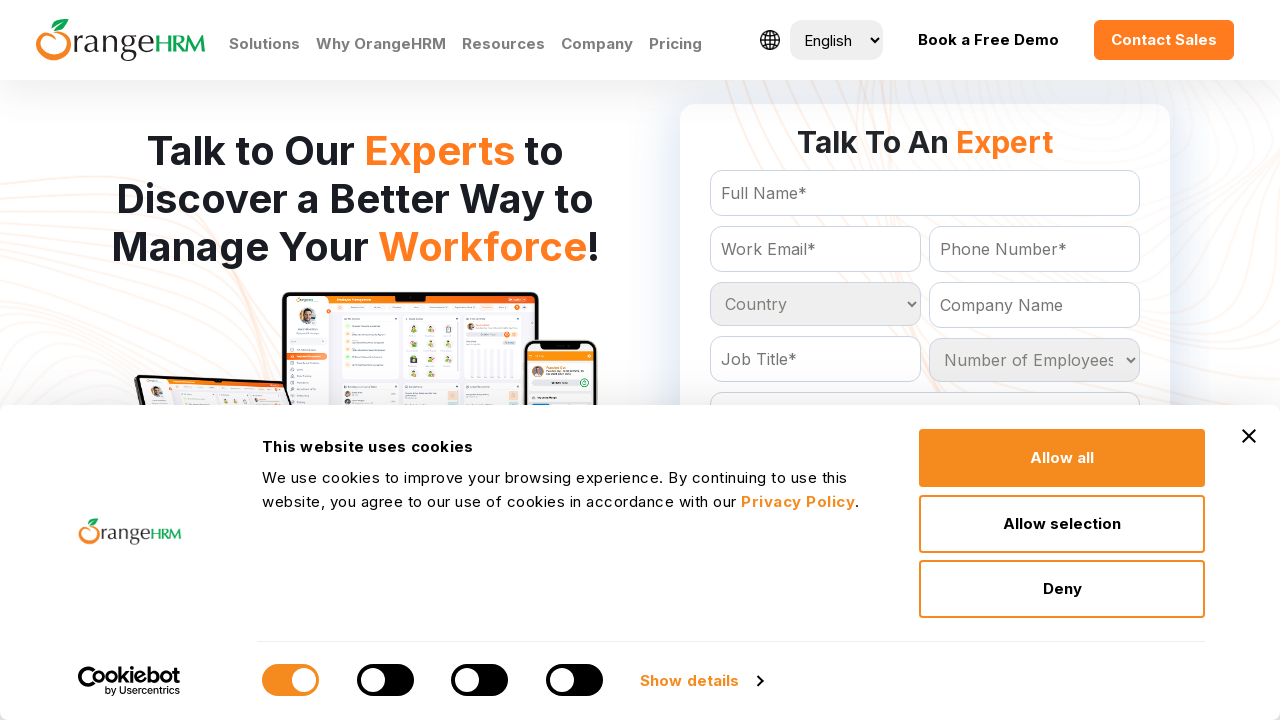

Navigated to OrangeHRM contact sales page
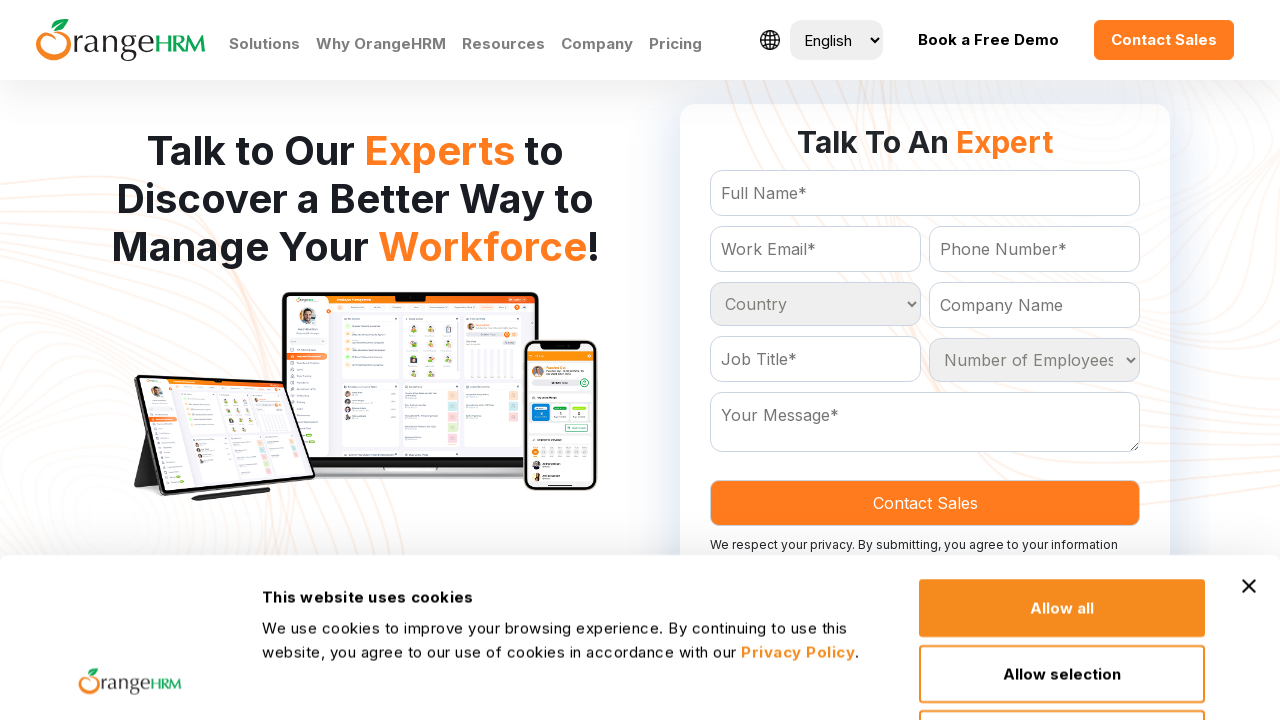

Selected 'Australia' from the Country dropdown menu on #Form_getForm_Country
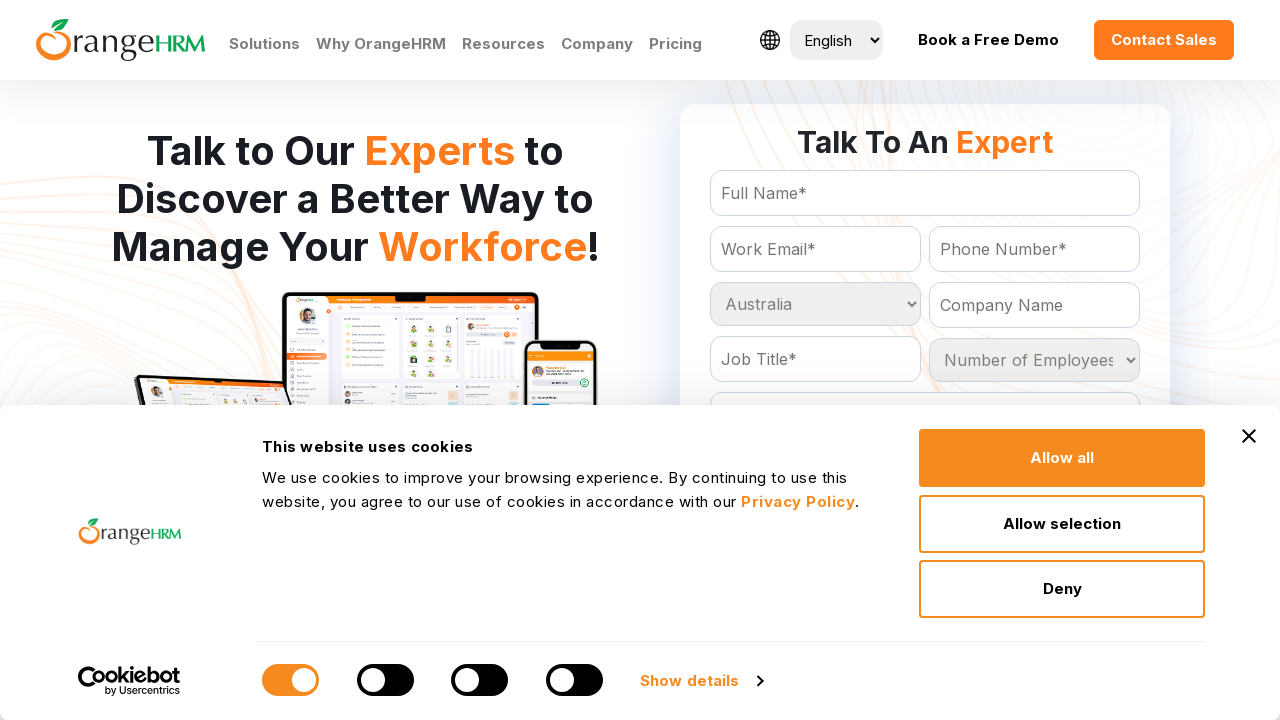

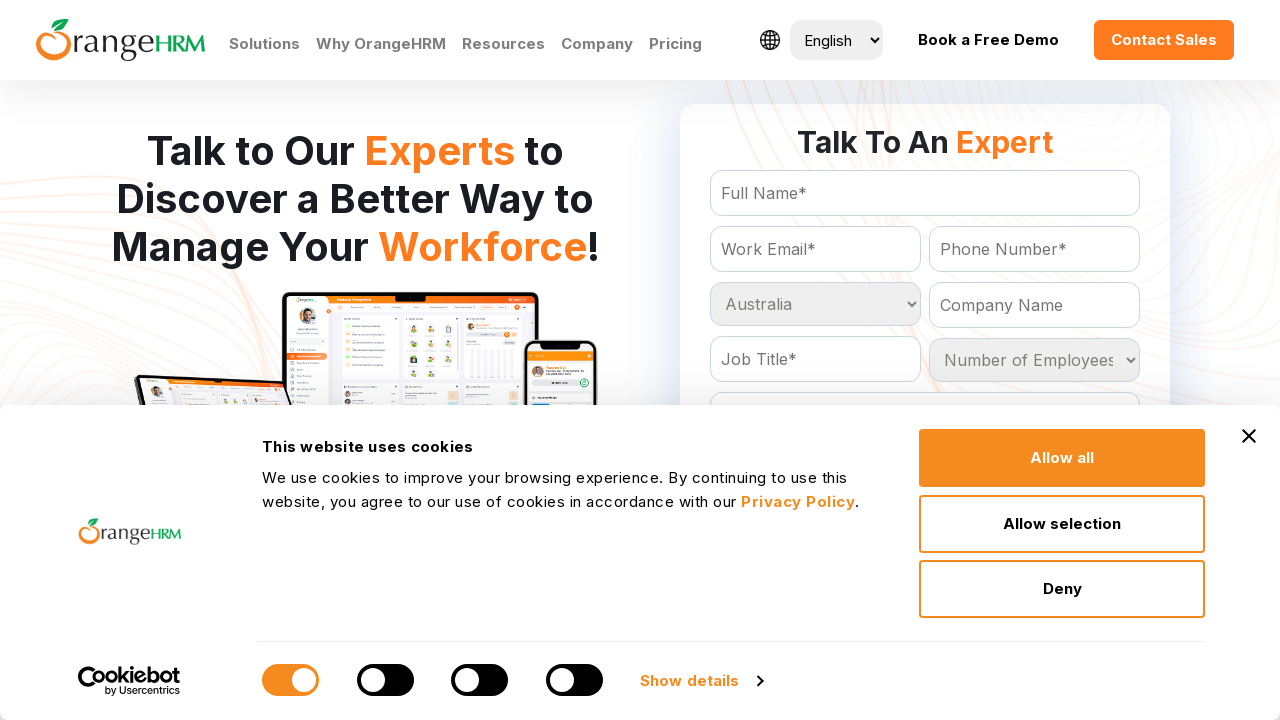